Navigates to the NMITD educational institution website and verifies it loads successfully

Starting URL: https://nmitd.edu.in/

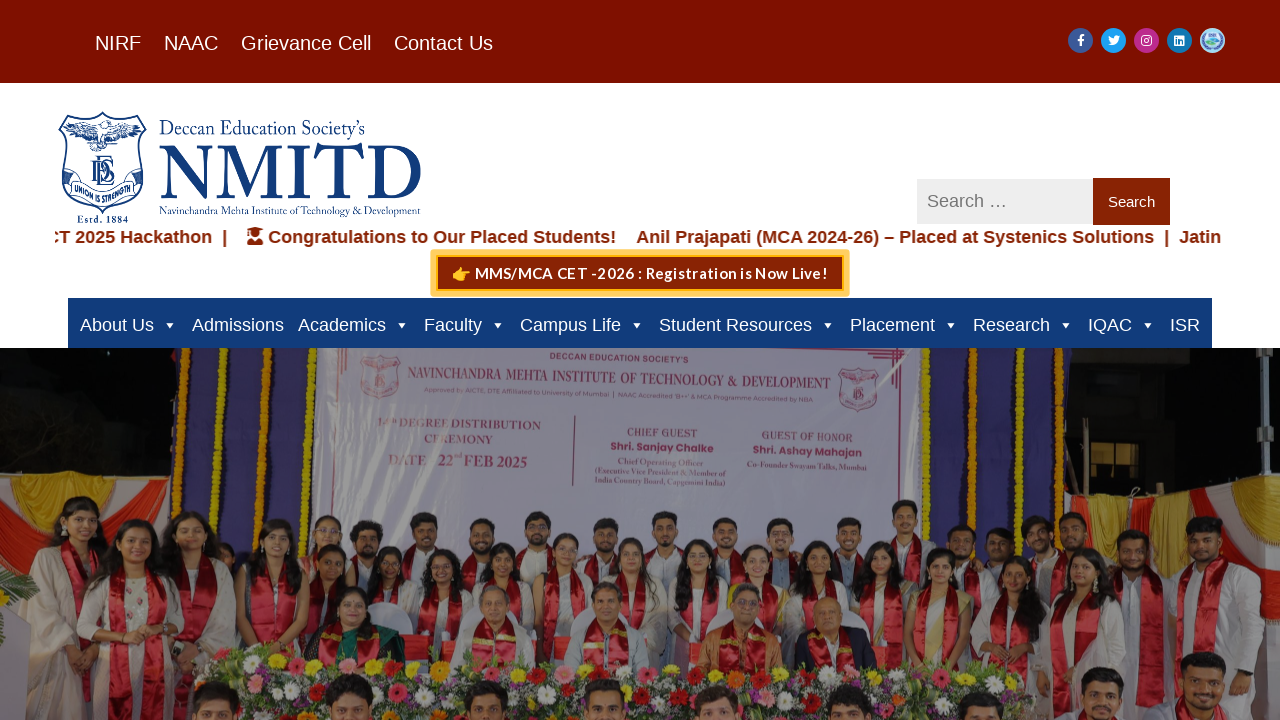

Waited for page to reach networkidle state
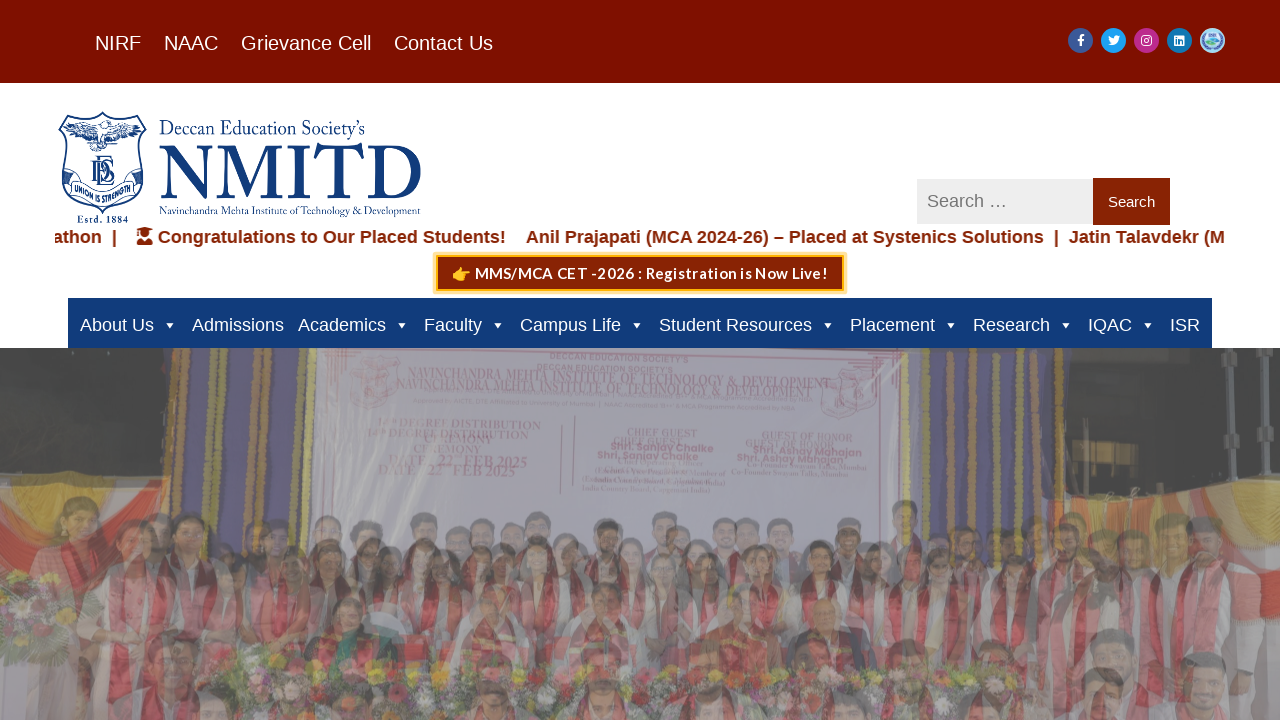

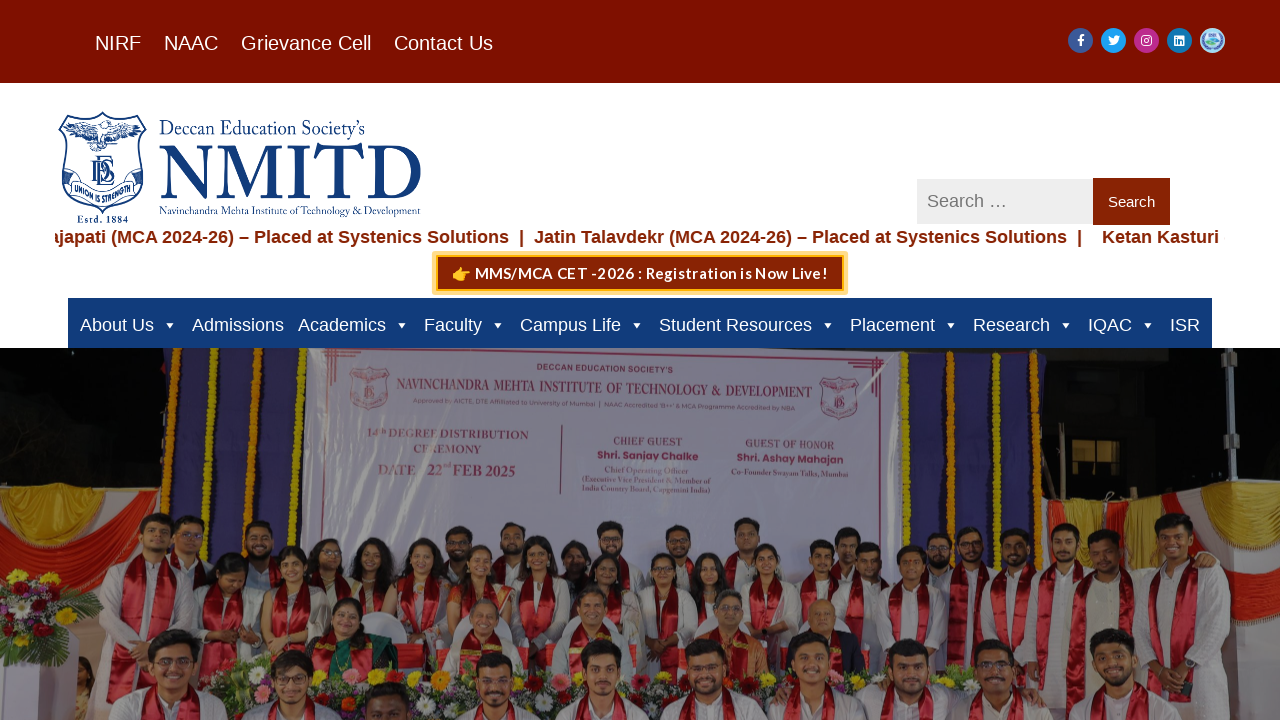